Tests calculator multiplication with scientific notation: enters 2e2 and 1.5, selects multiply operation, and verifies the result is 300

Starting URL: https://calculatorhtml.onrender.com/

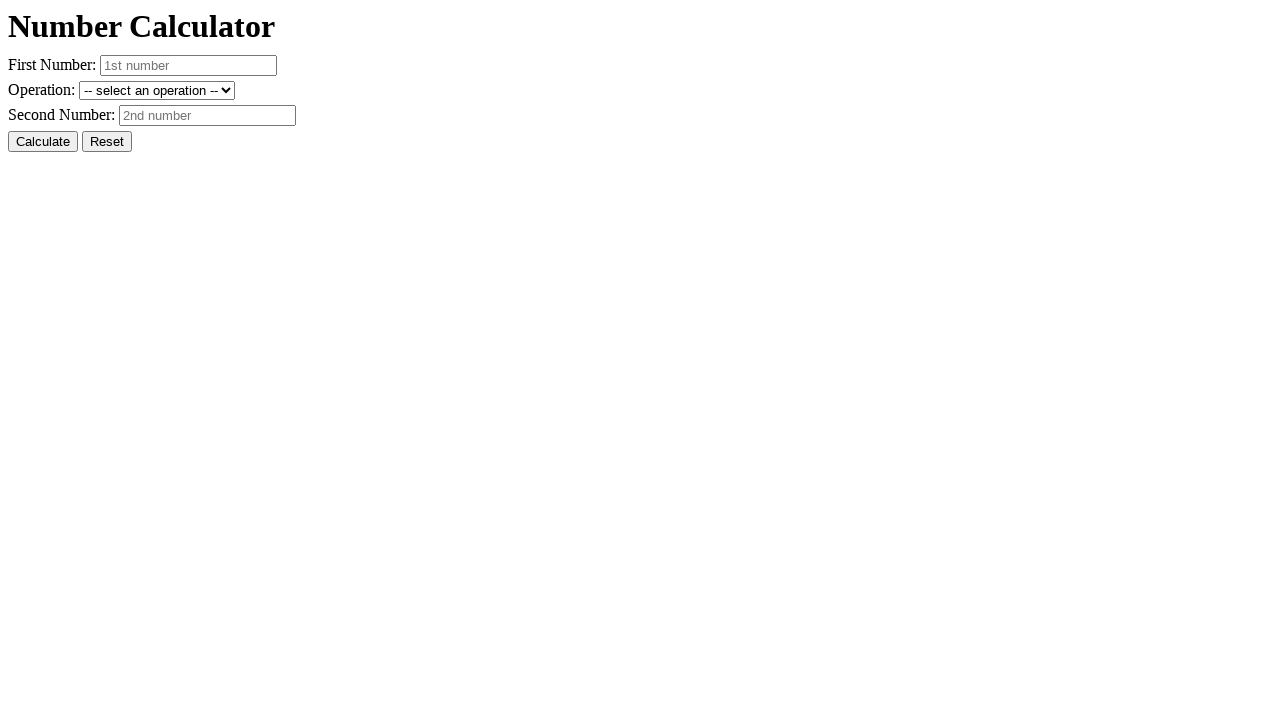

Clicked Reset button to clear previous values at (107, 142) on #resetButton
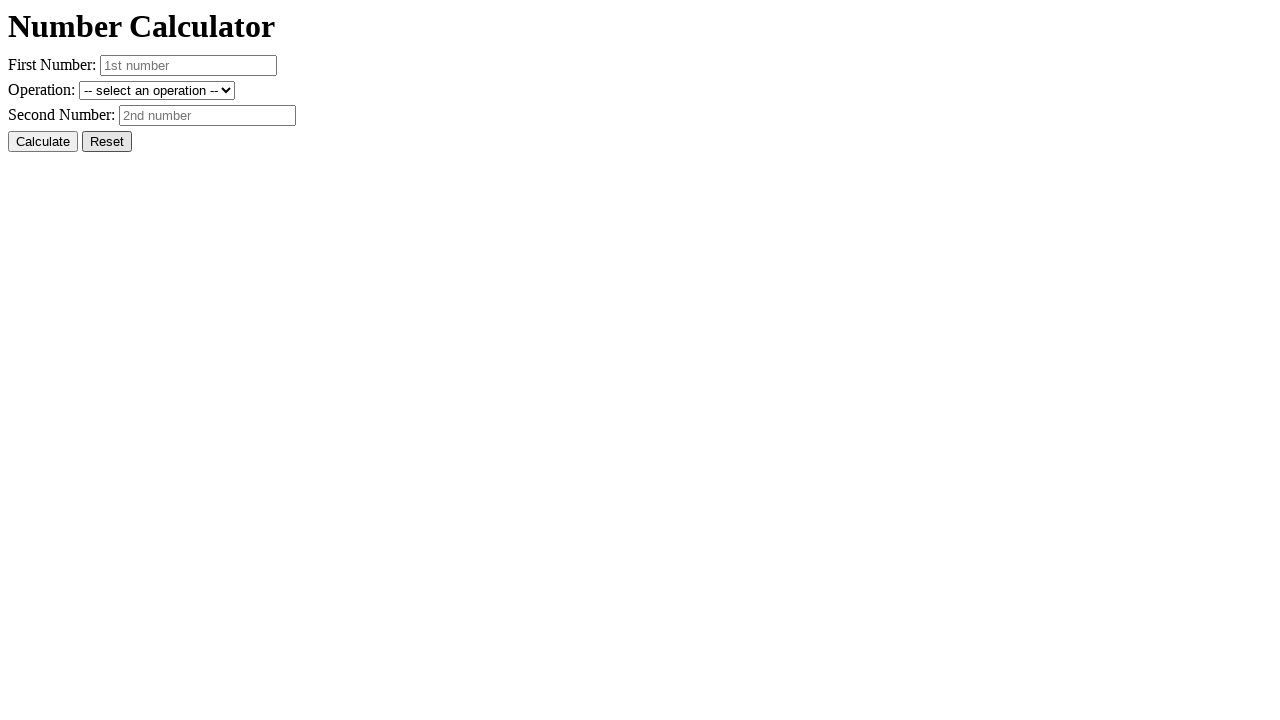

Entered first number: 2e2 (scientific notation) on #number1
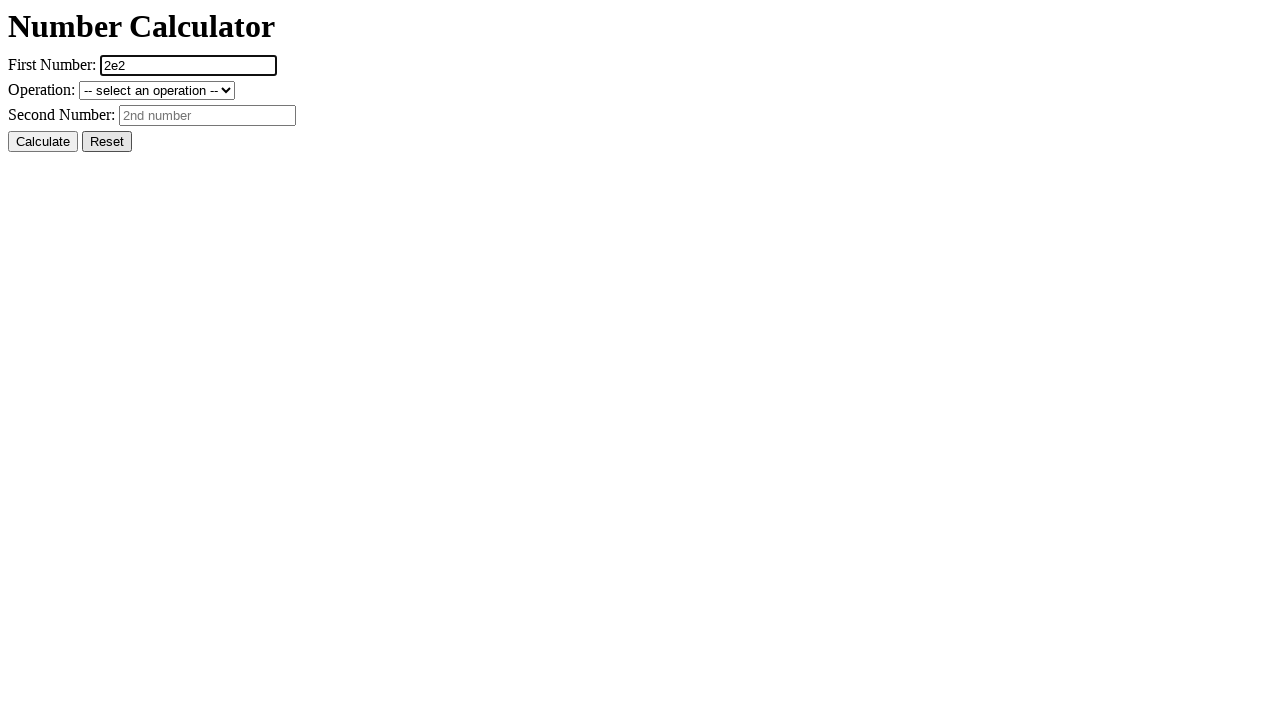

Entered second number: 1.5 on #number2
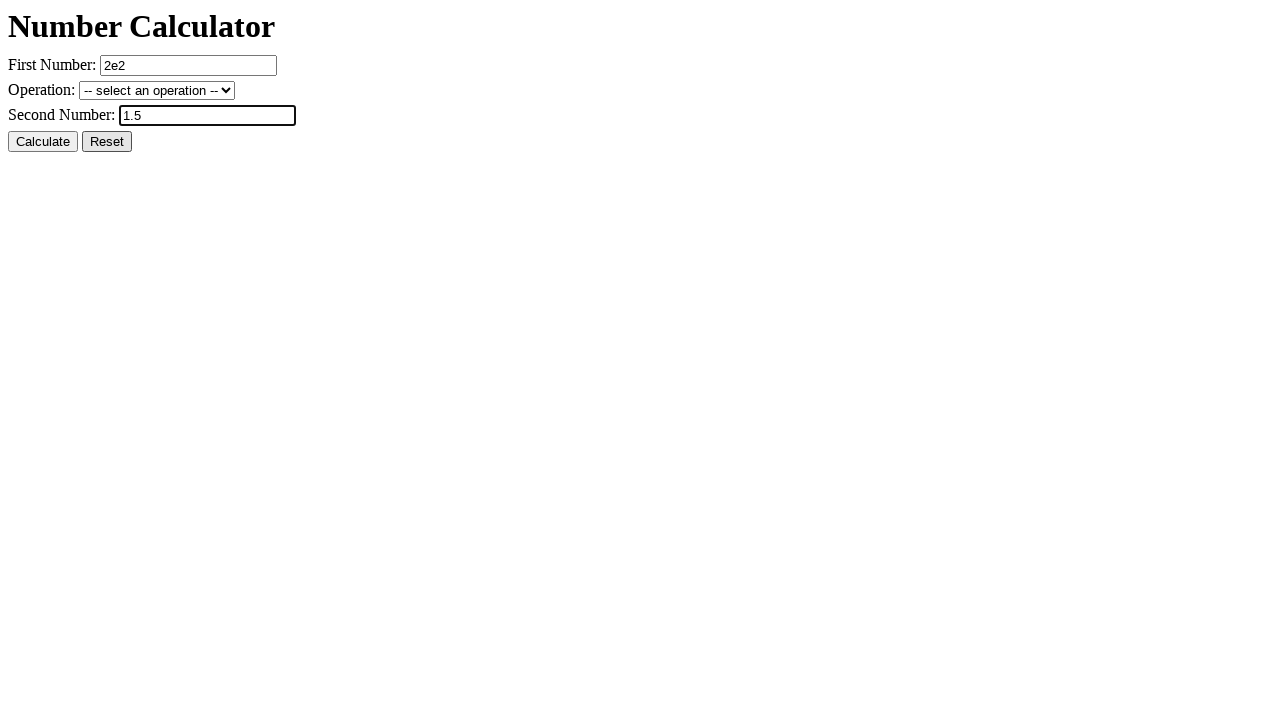

Selected multiplication operation on #operation
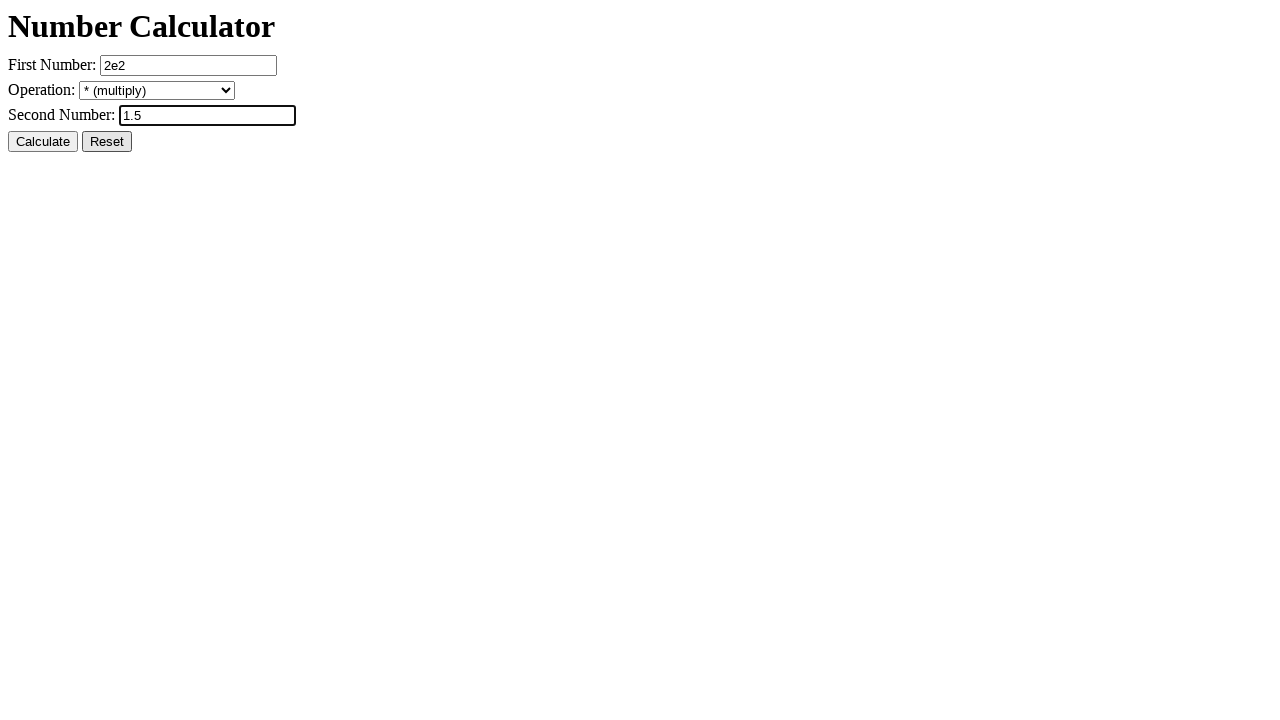

Clicked Calculate button at (43, 142) on #calcButton
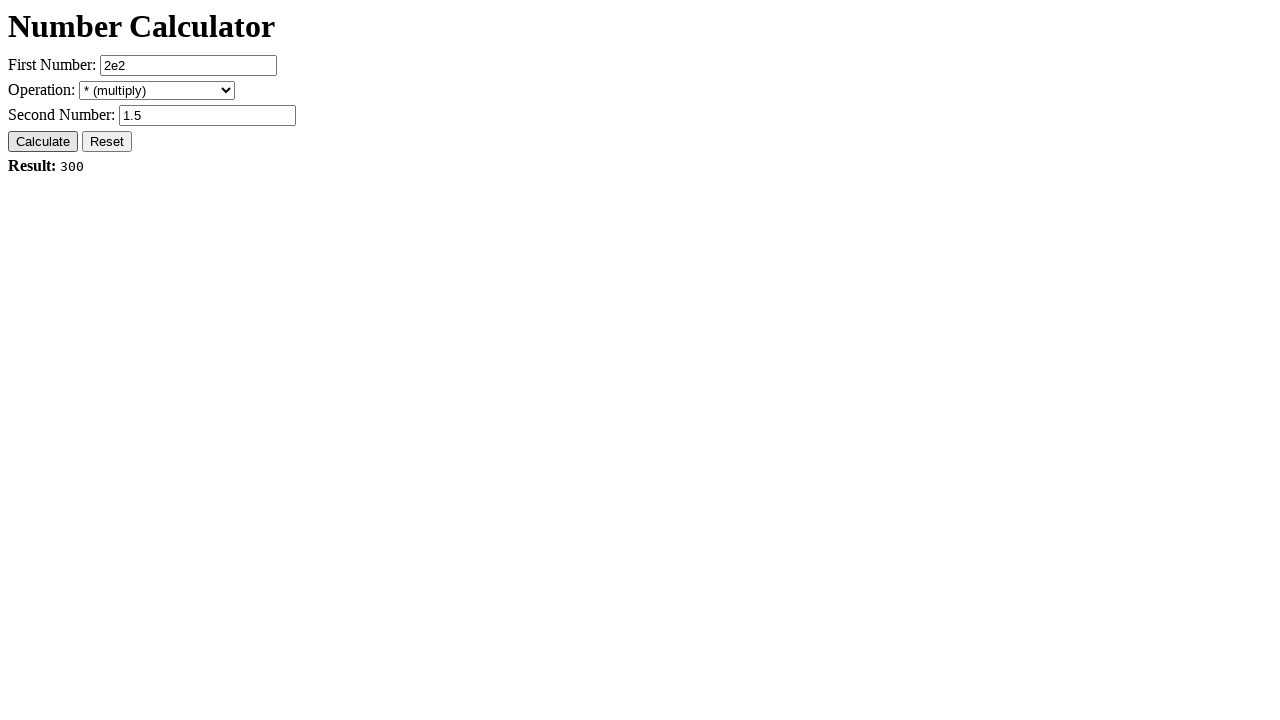

Result element loaded and is visible
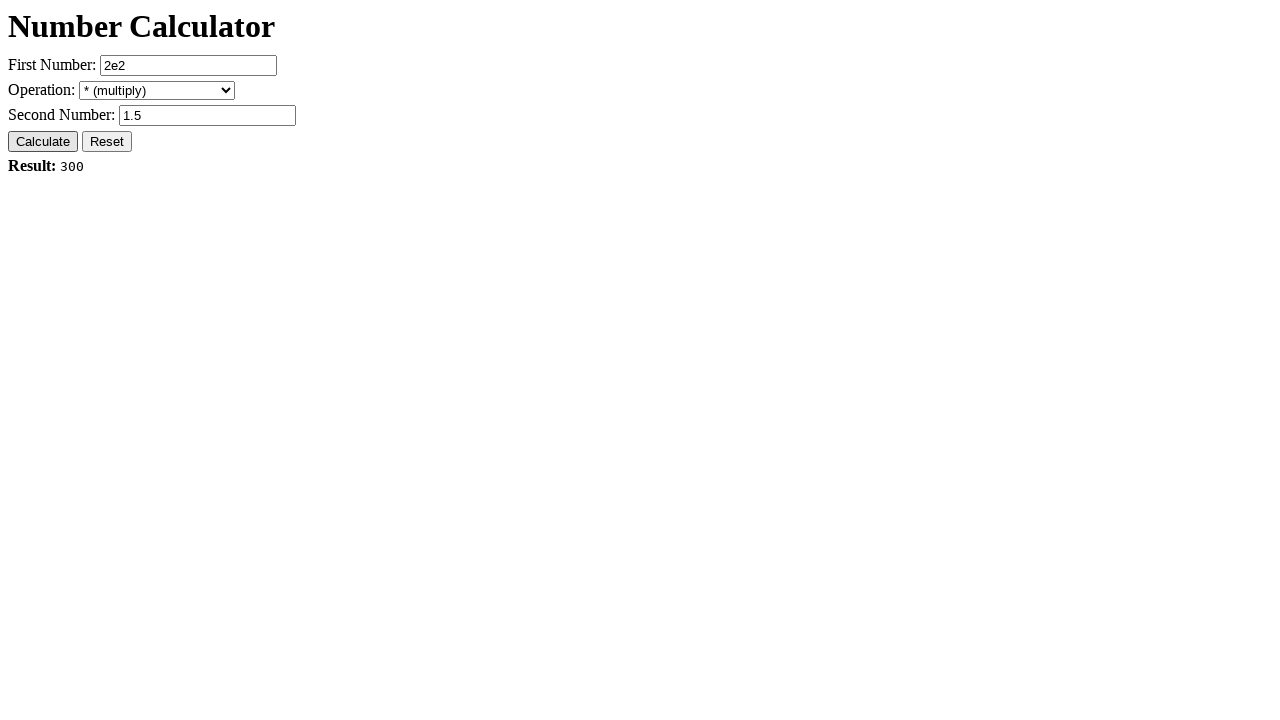

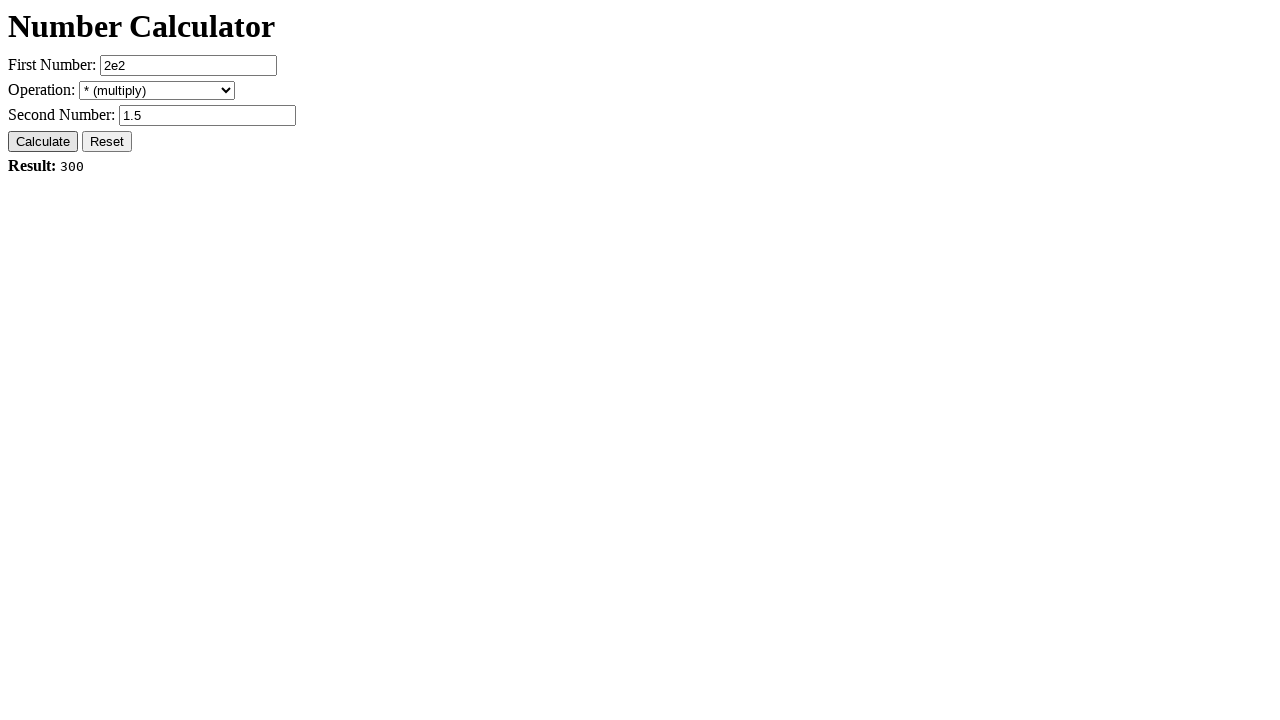